Navigates to the OrangeHRM demo site and verifies the page title equals "OrangeHRM"

Starting URL: http://alchemy.hguy.co/orangehrm

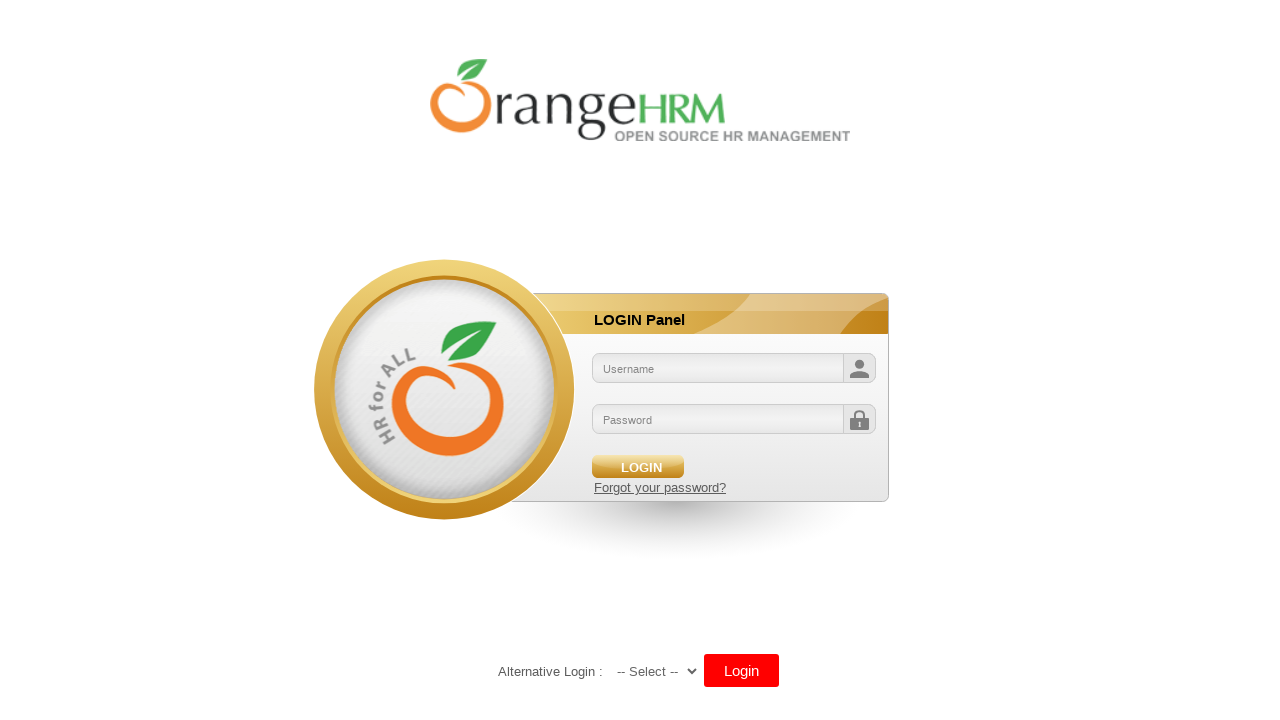

Navigated to OrangeHRM demo site
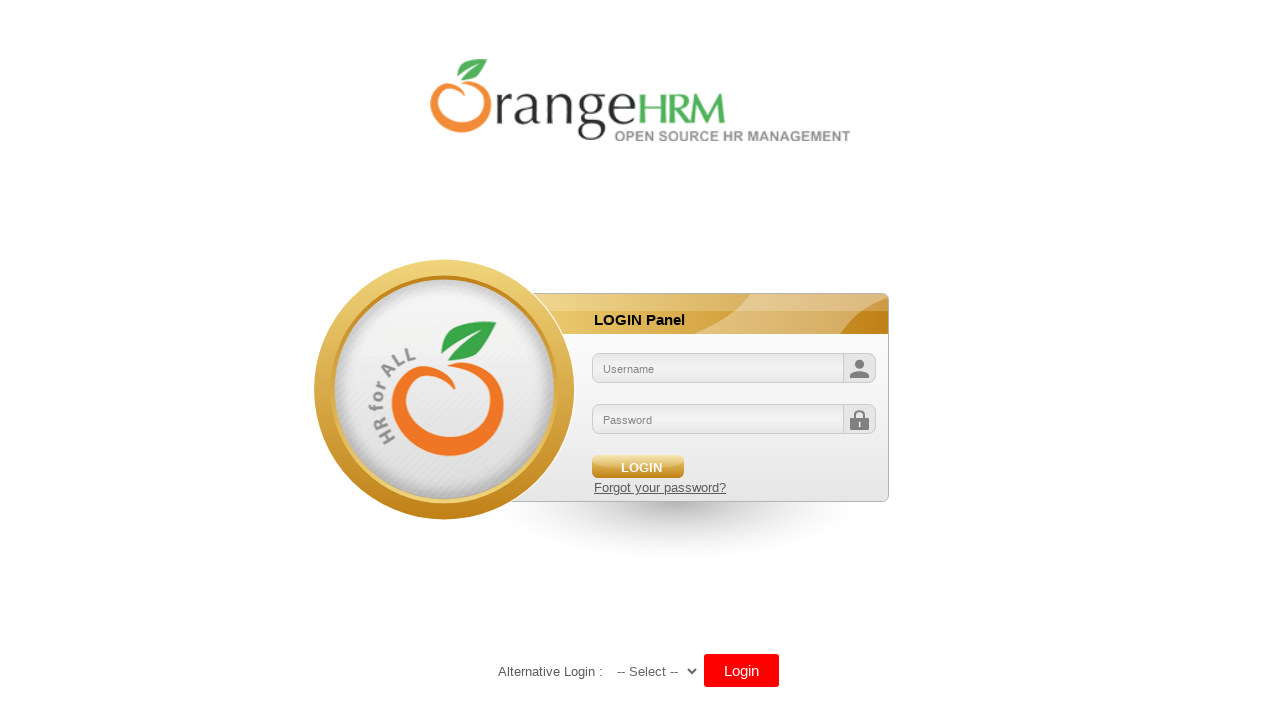

Page loaded with domcontentloaded state
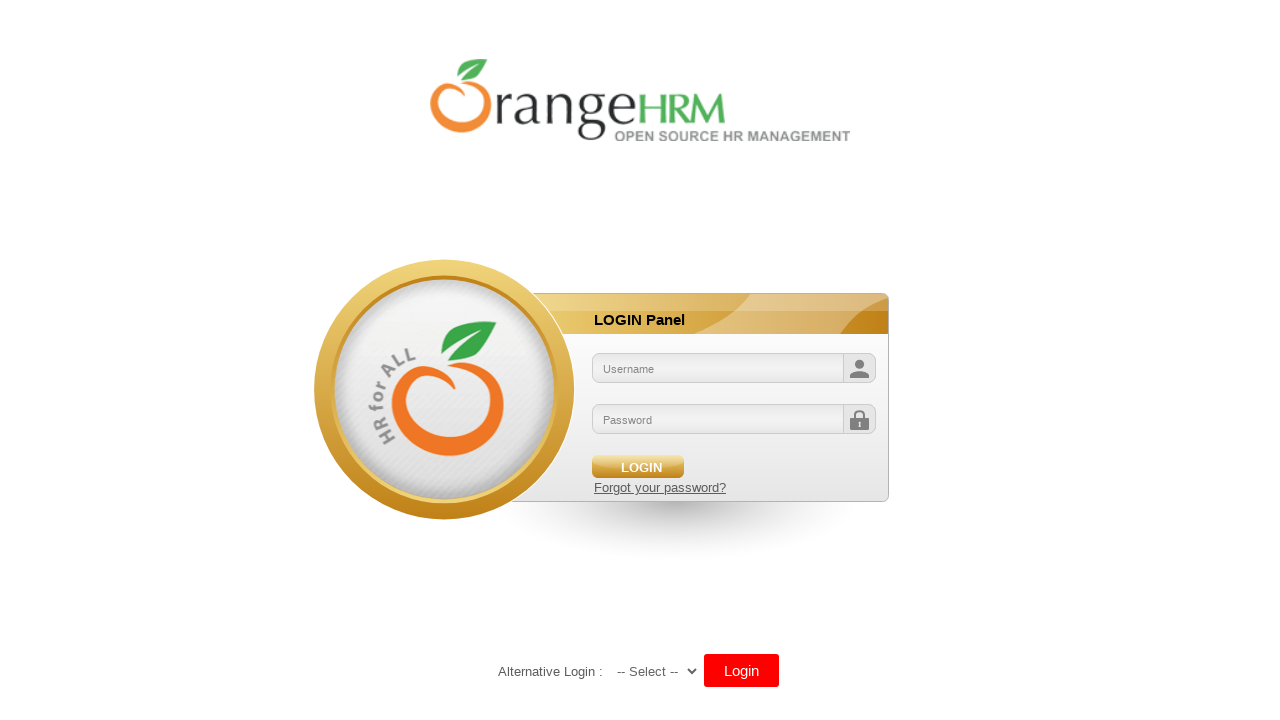

Verified page title equals 'OrangeHRM'
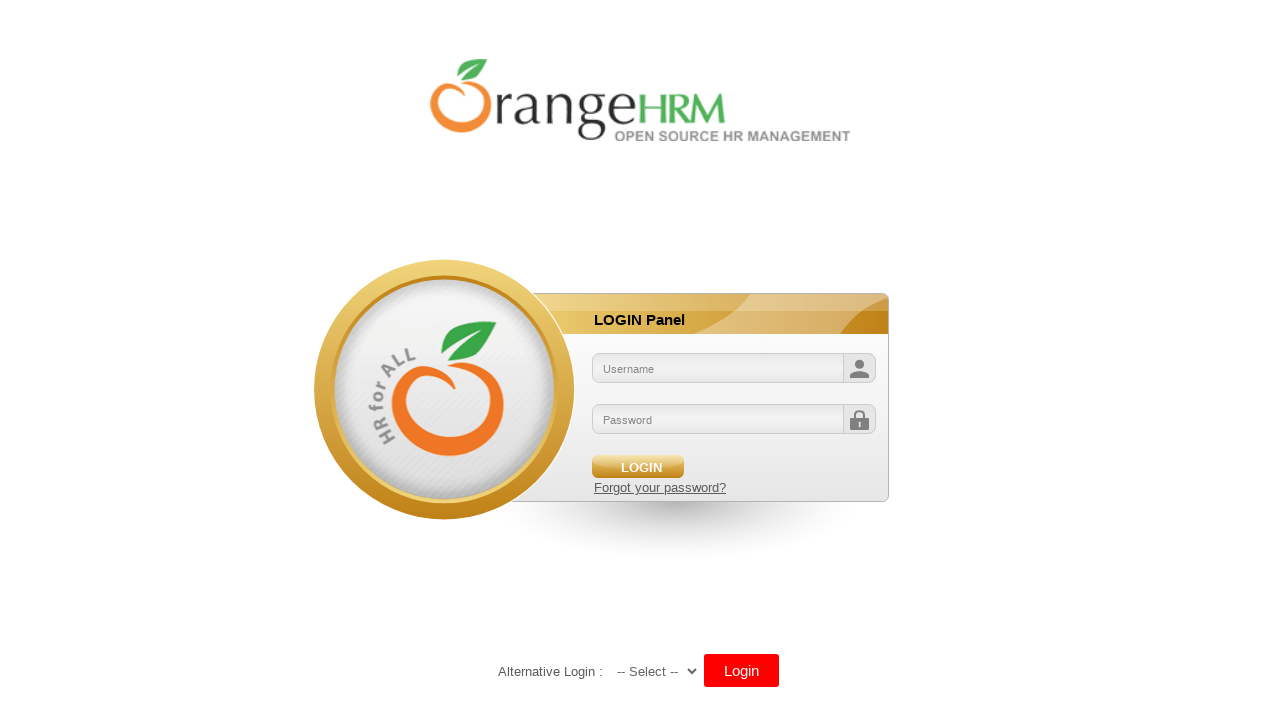

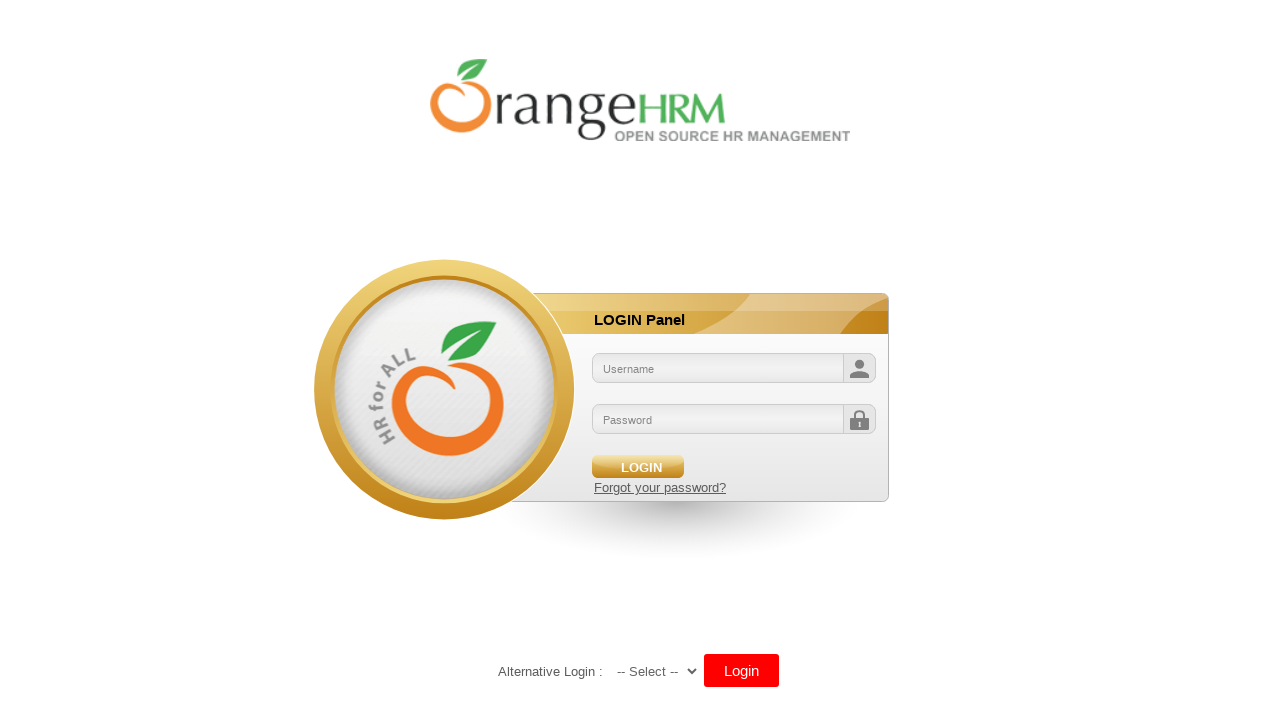